Clicks the Info button and verifies its text

Starting URL: https://formy-project.herokuapp.com/buttons#

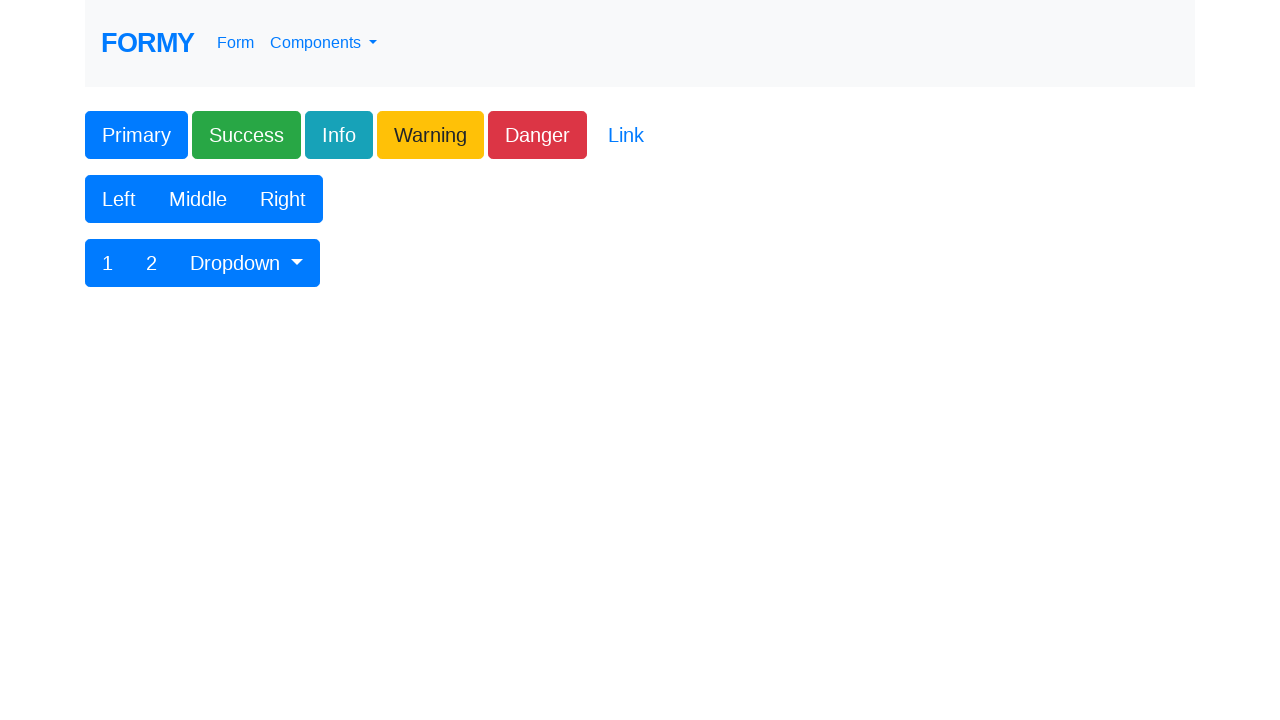

Clicked the Info button at (339, 135) on .btn.btn-lg.btn-info
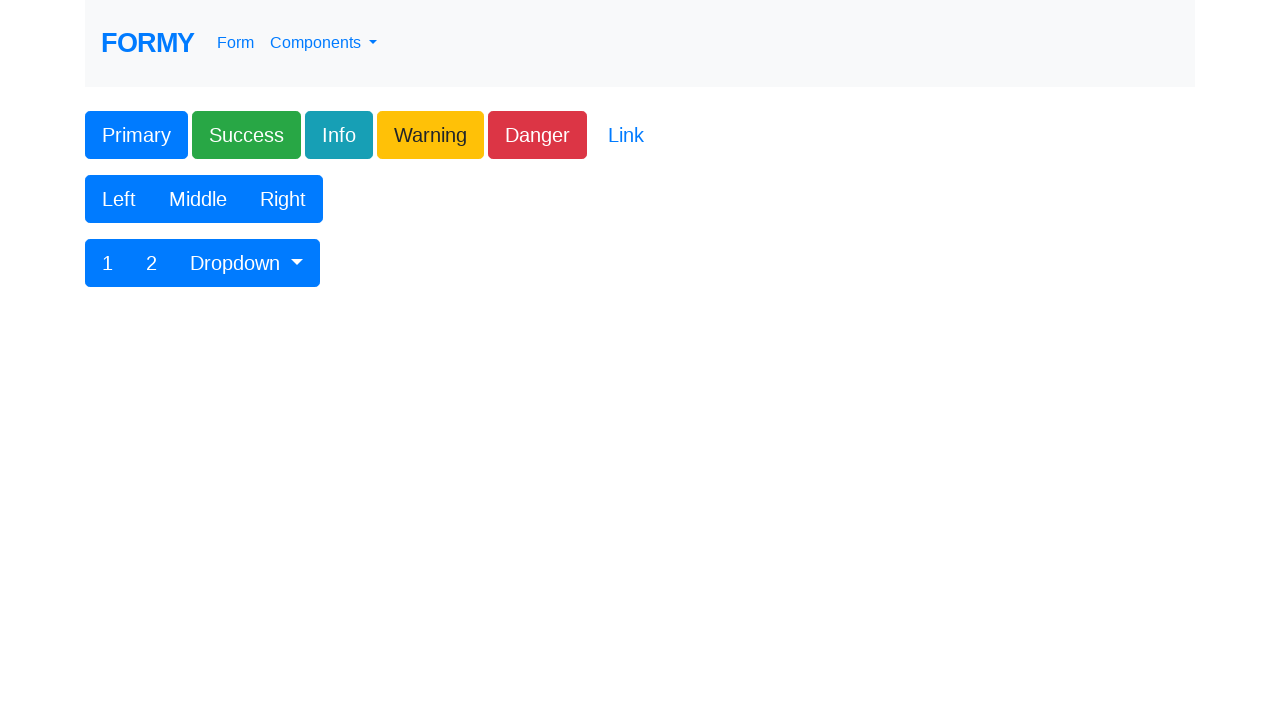

Verified Info button text content equals 'Info'
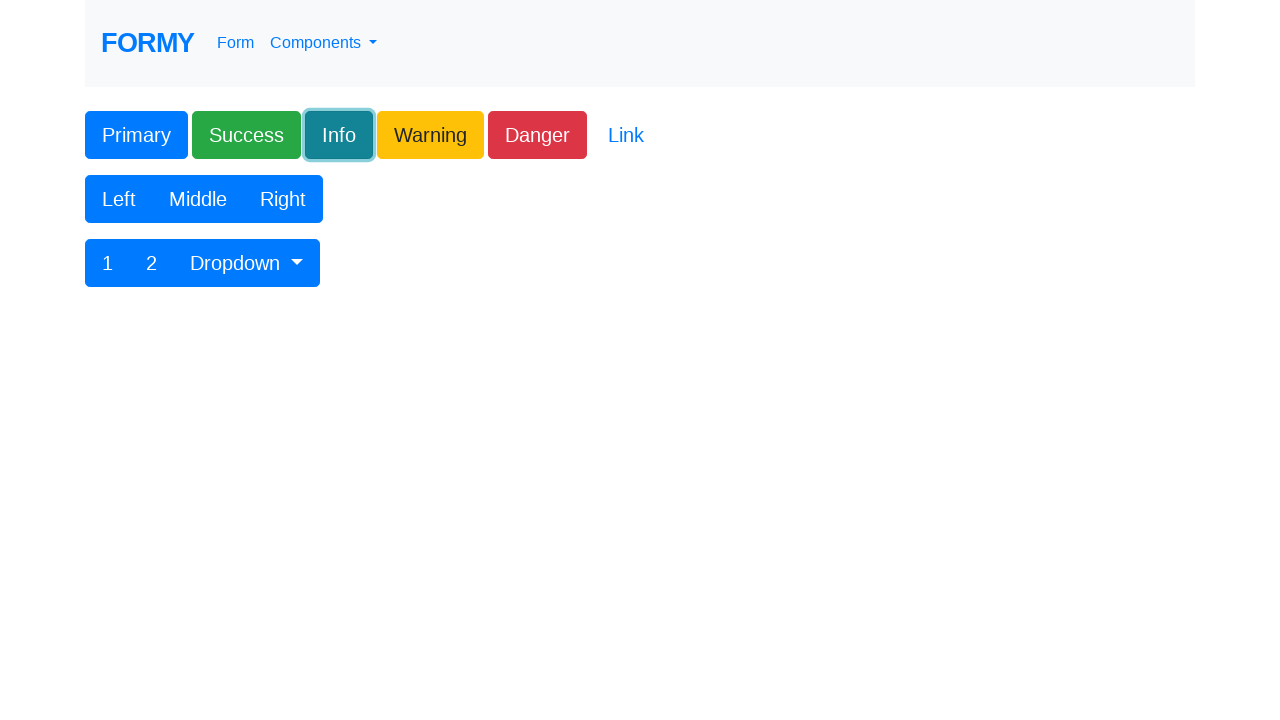

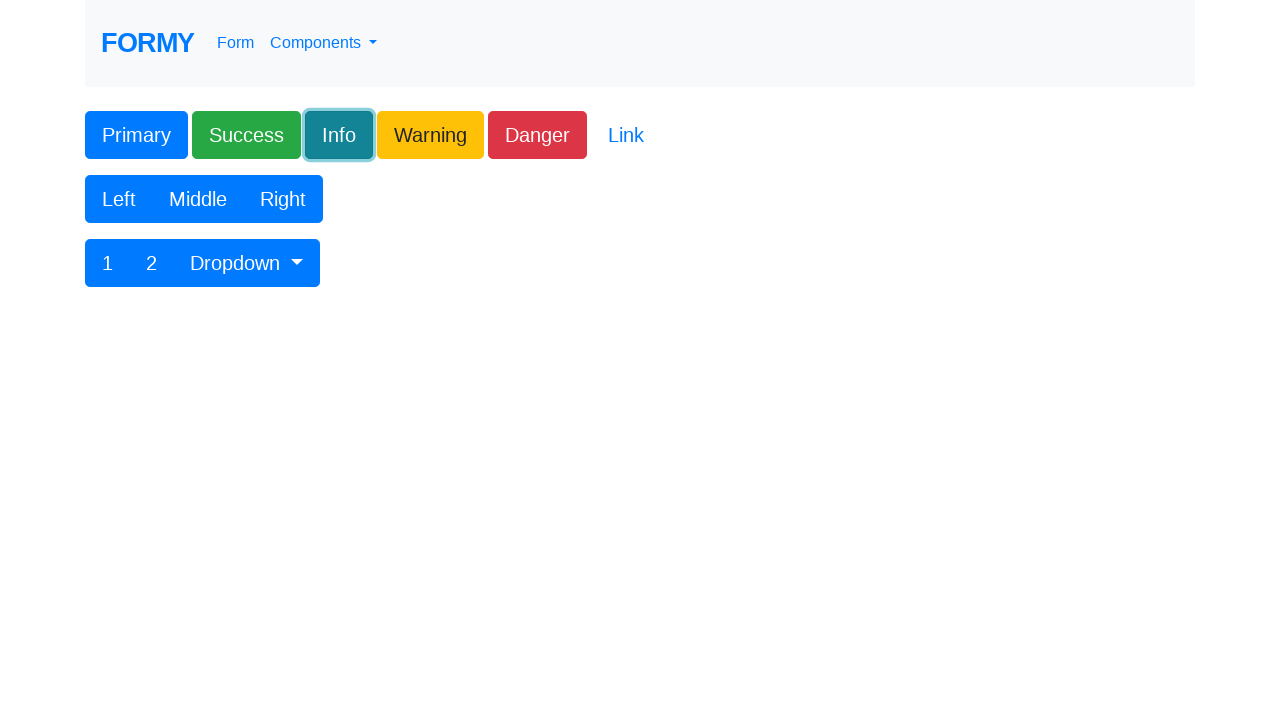